Demonstrates various scroll operations on a webpage including scrolling to an element, scrolling vertically and horizontally in different directions using JavaScript execution.

Starting URL: https://www.w3schools.com/js/js_popup.asp

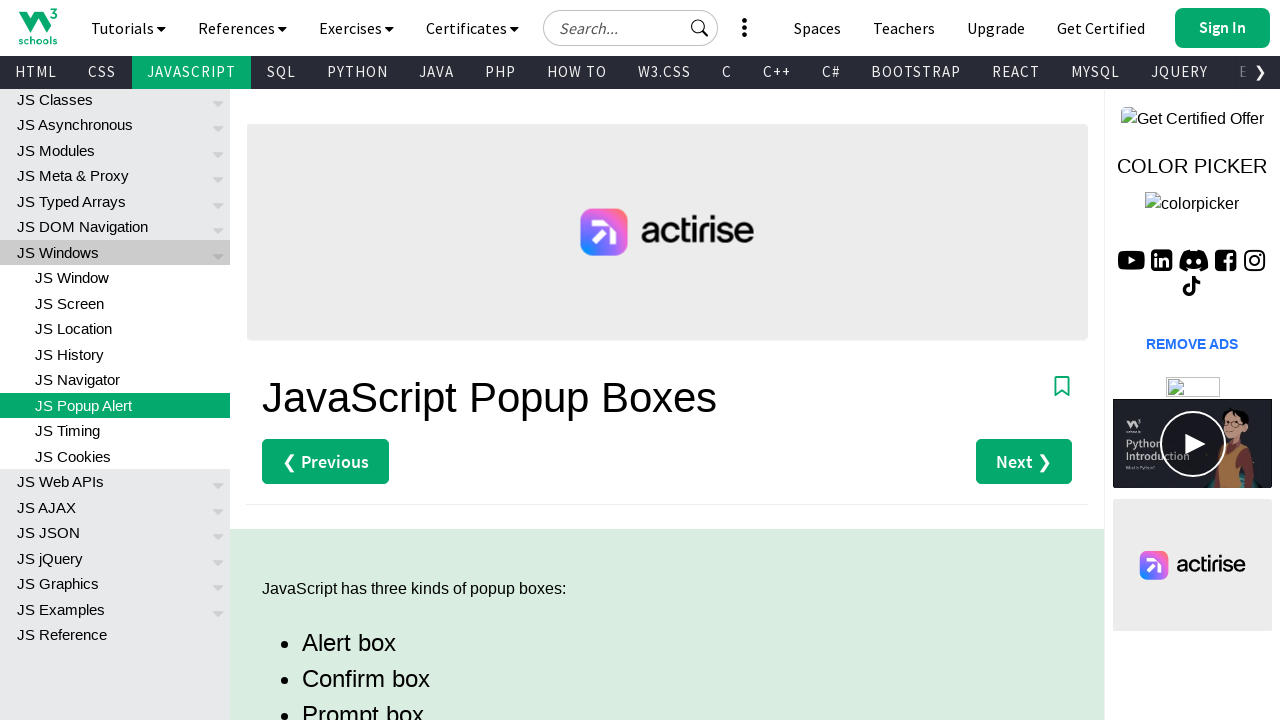

Set viewport size to 1920x1080
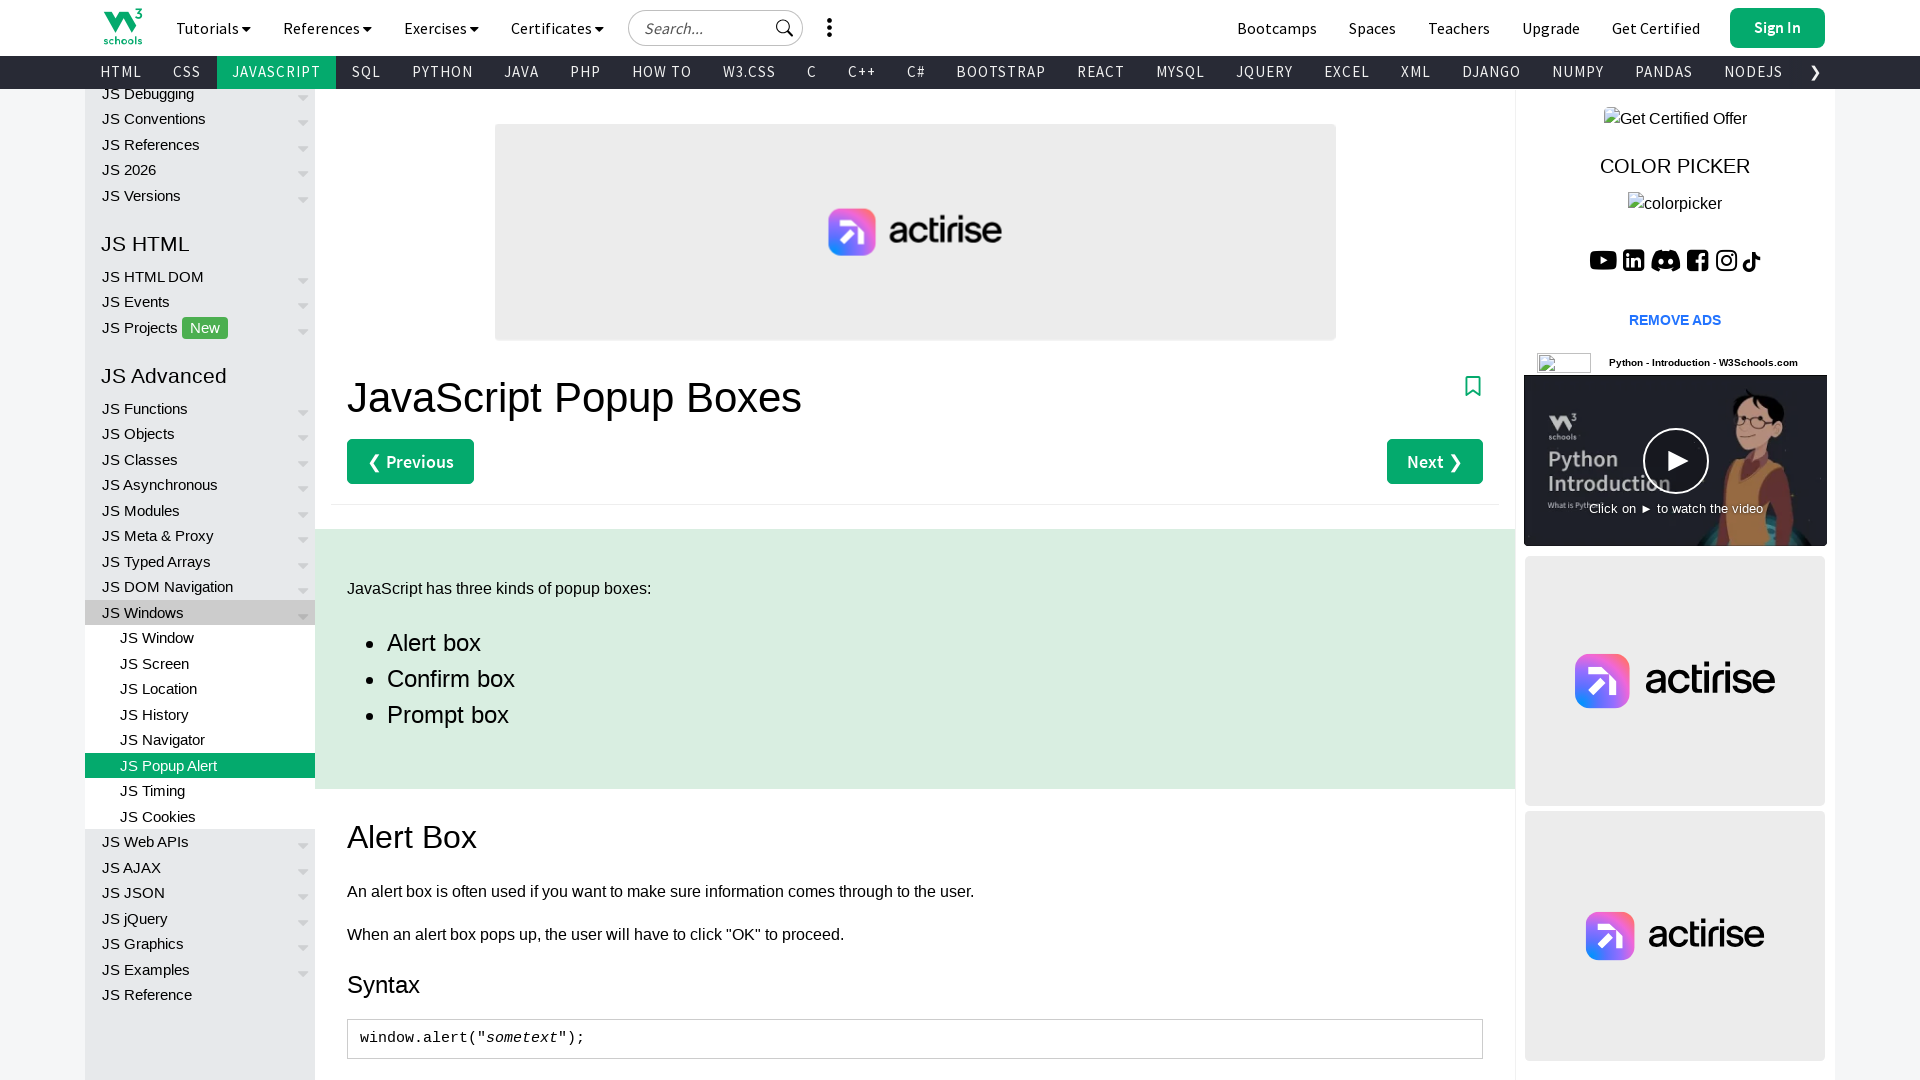

Located the first 'Try it Yourself' link
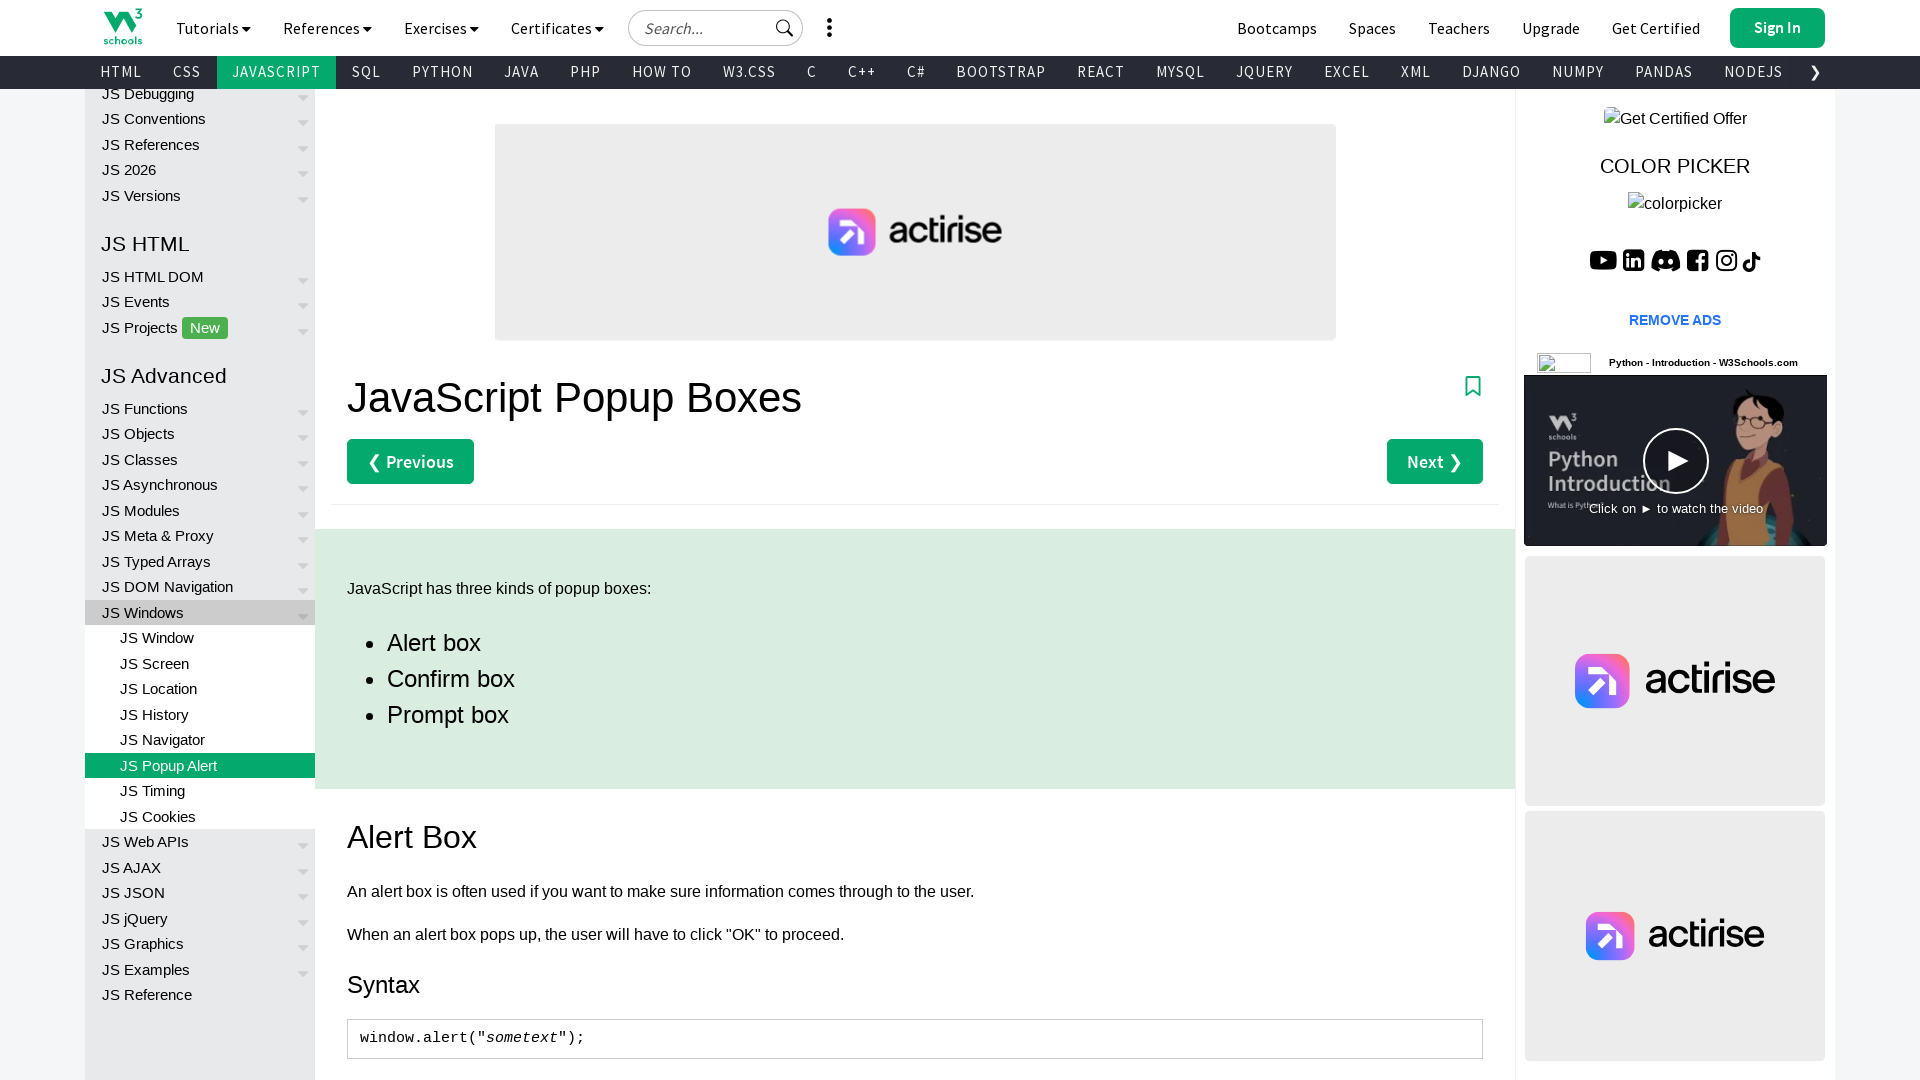

Scrolled to make the 'Try it Yourself' link visible
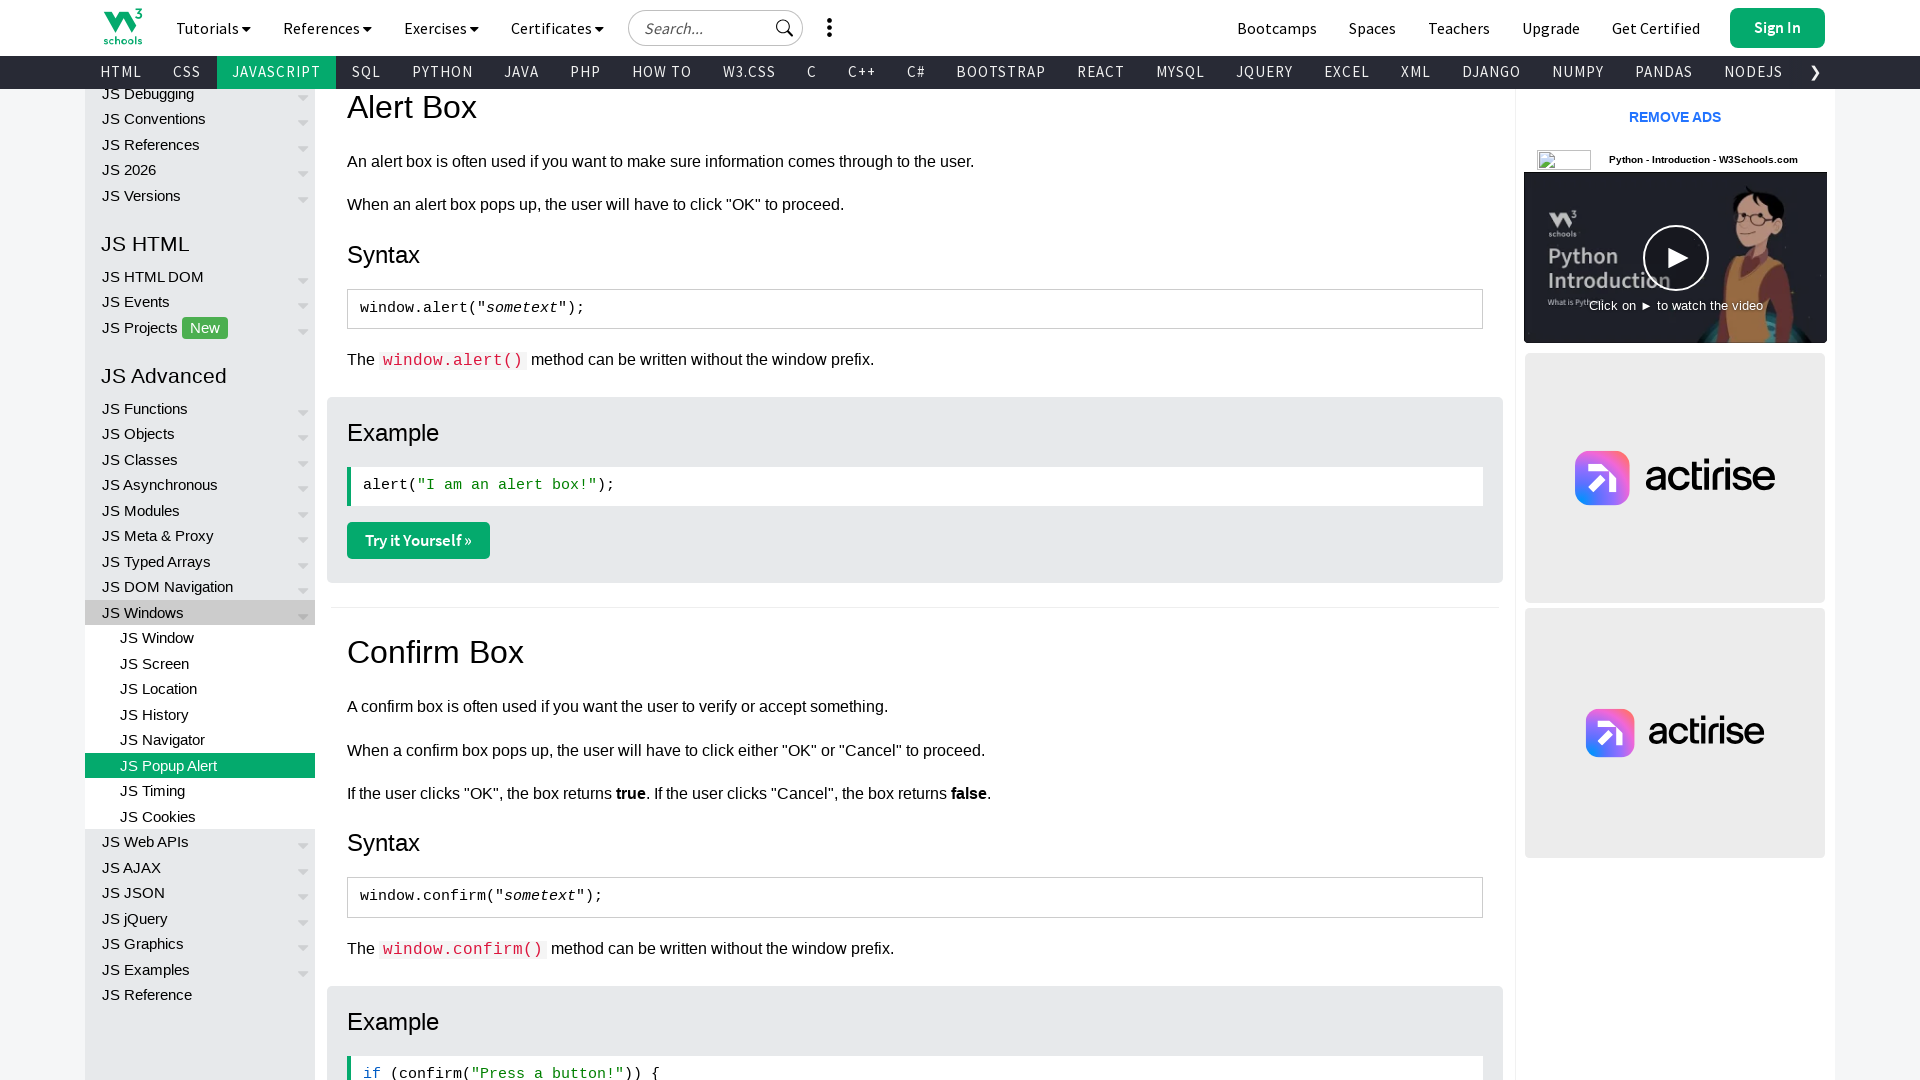

Scrolled down by 2000 pixels
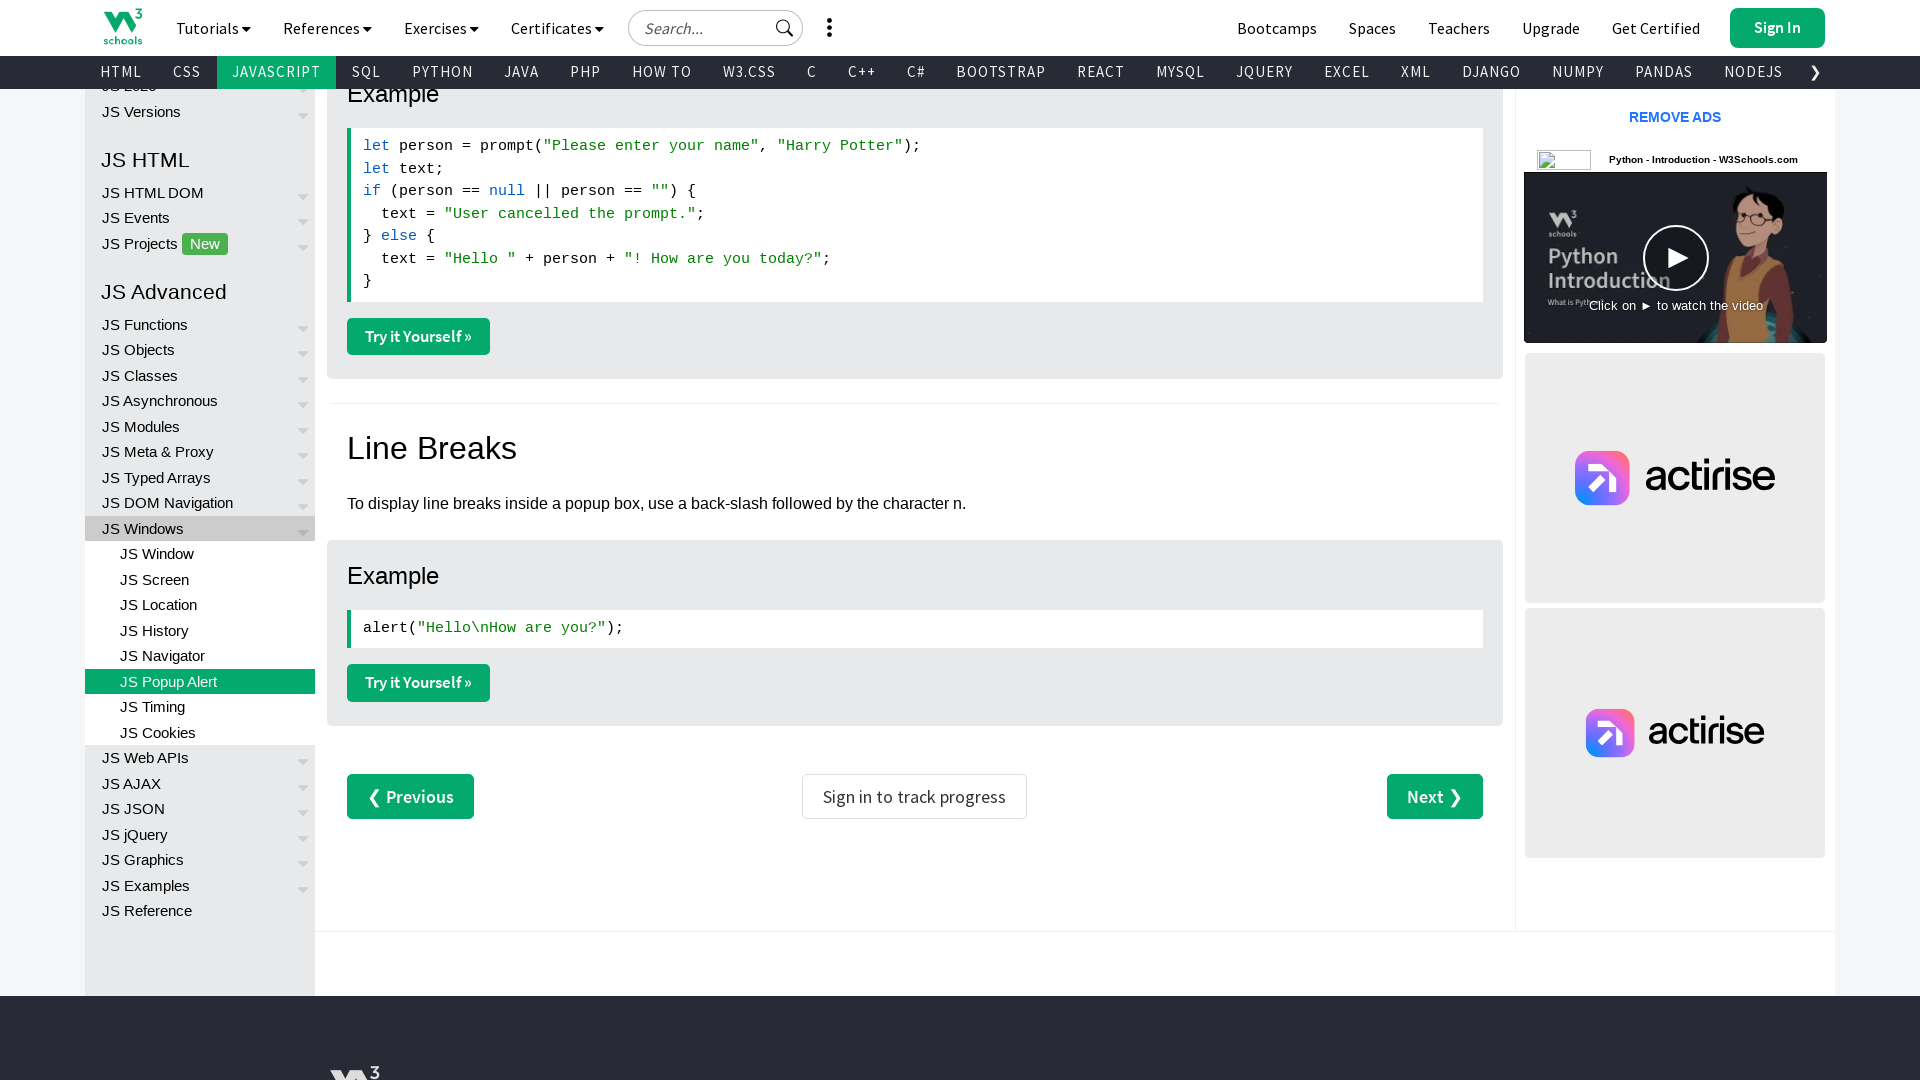

Scrolled down by another 2000 pixels
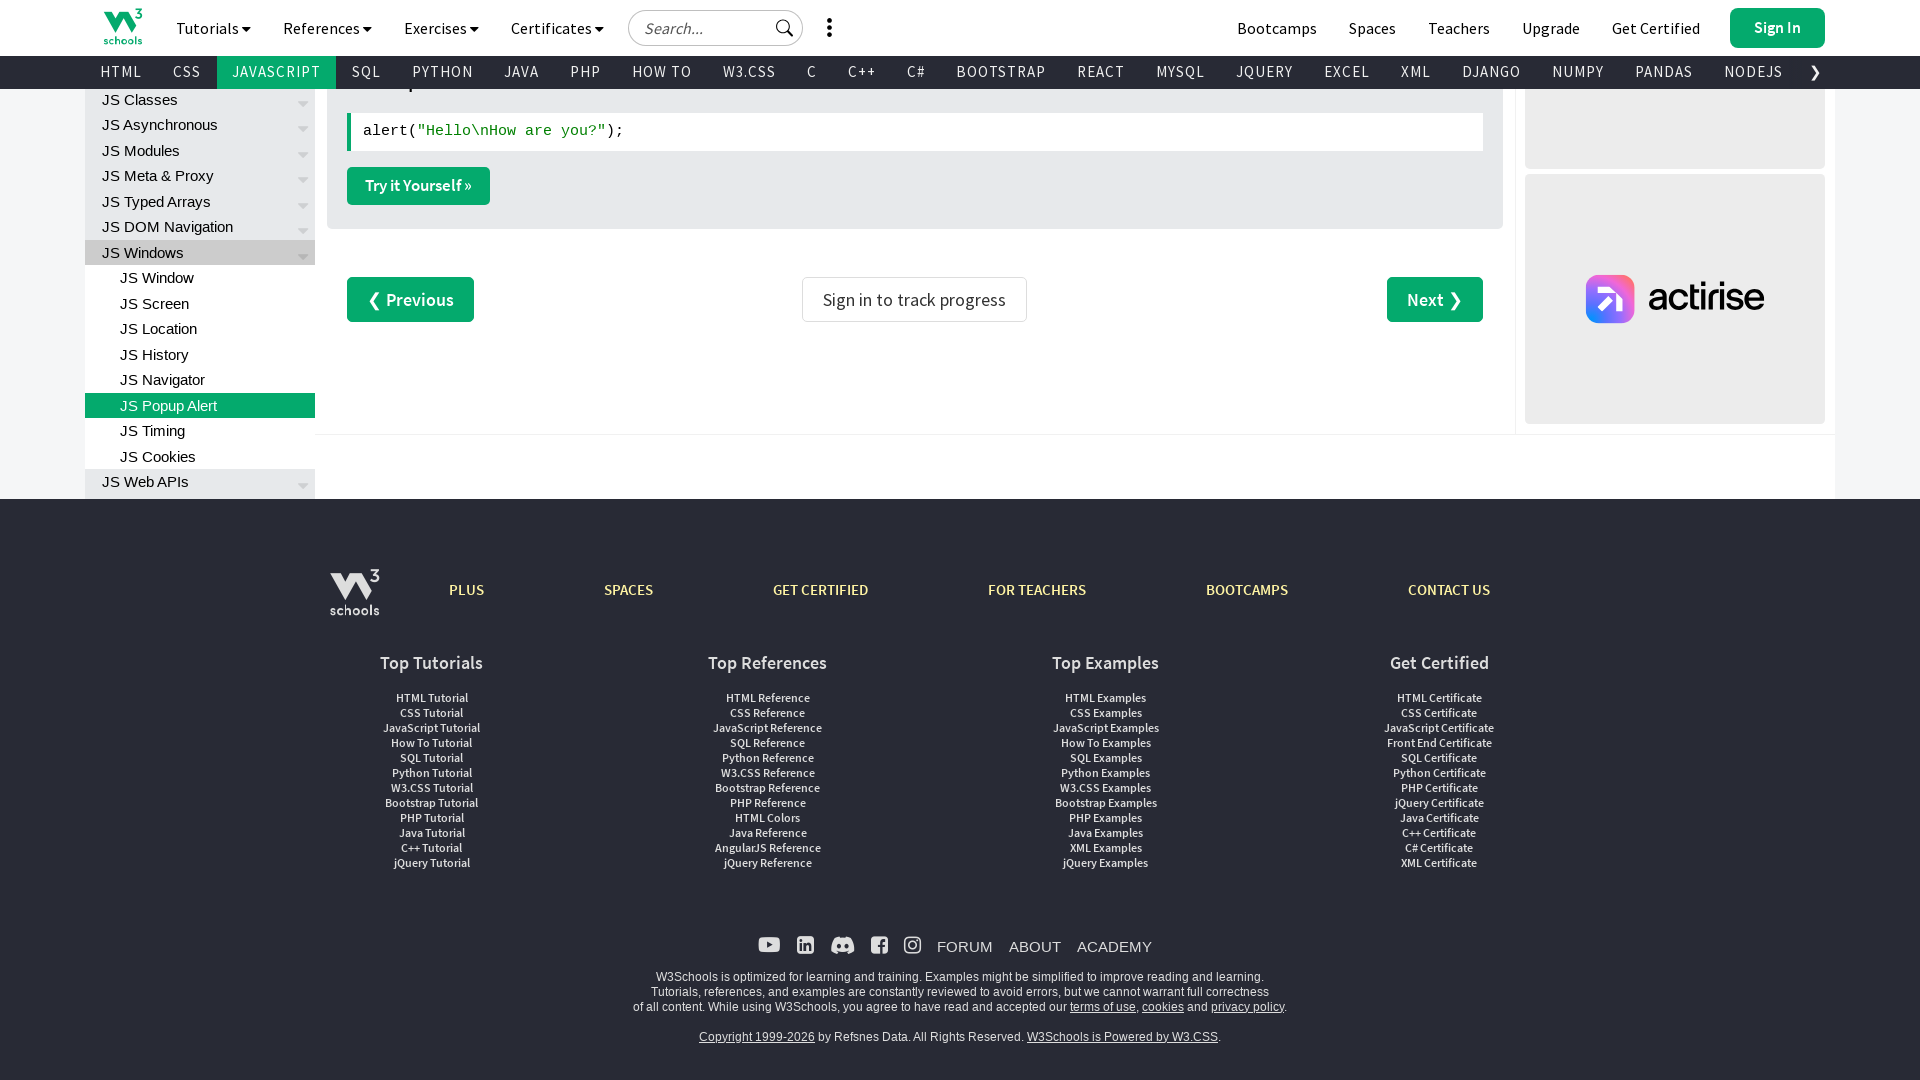

Scrolled right by 1000 pixels
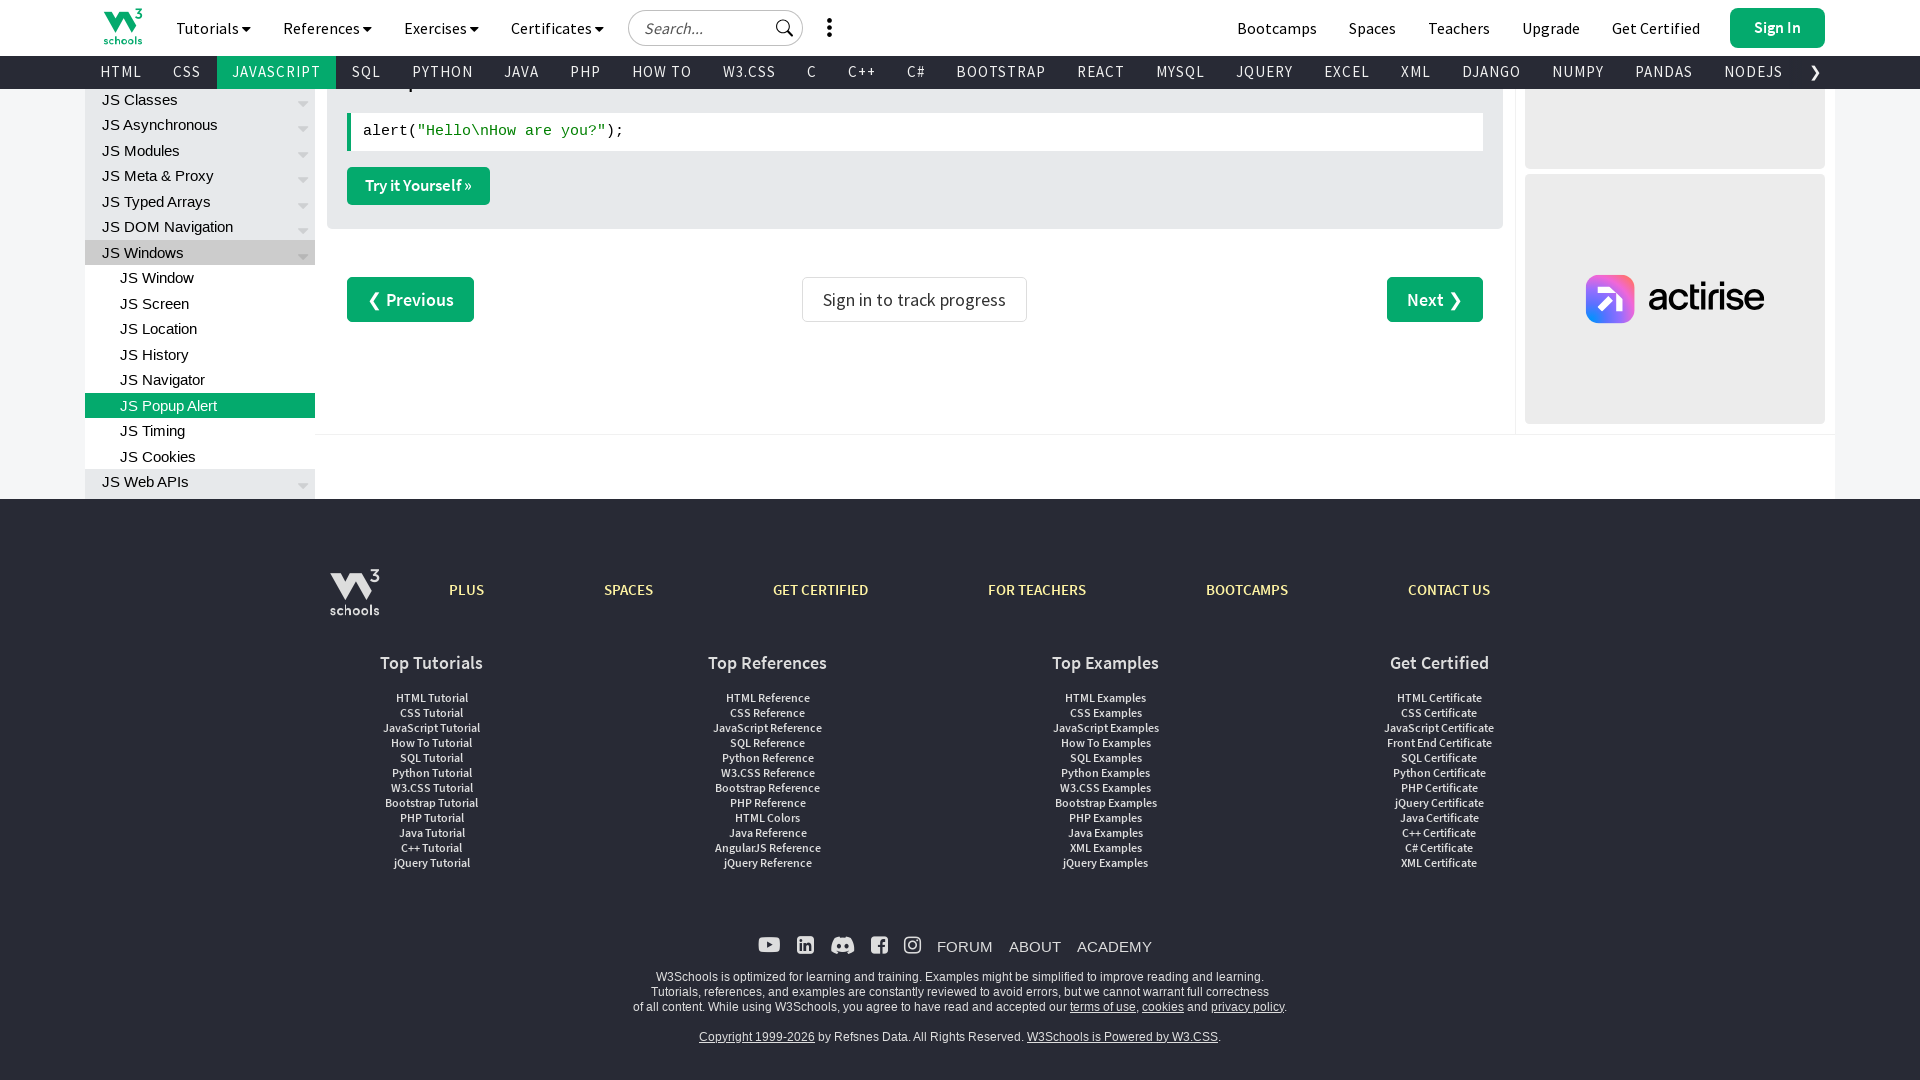

Scrolled left by 3000 pixels
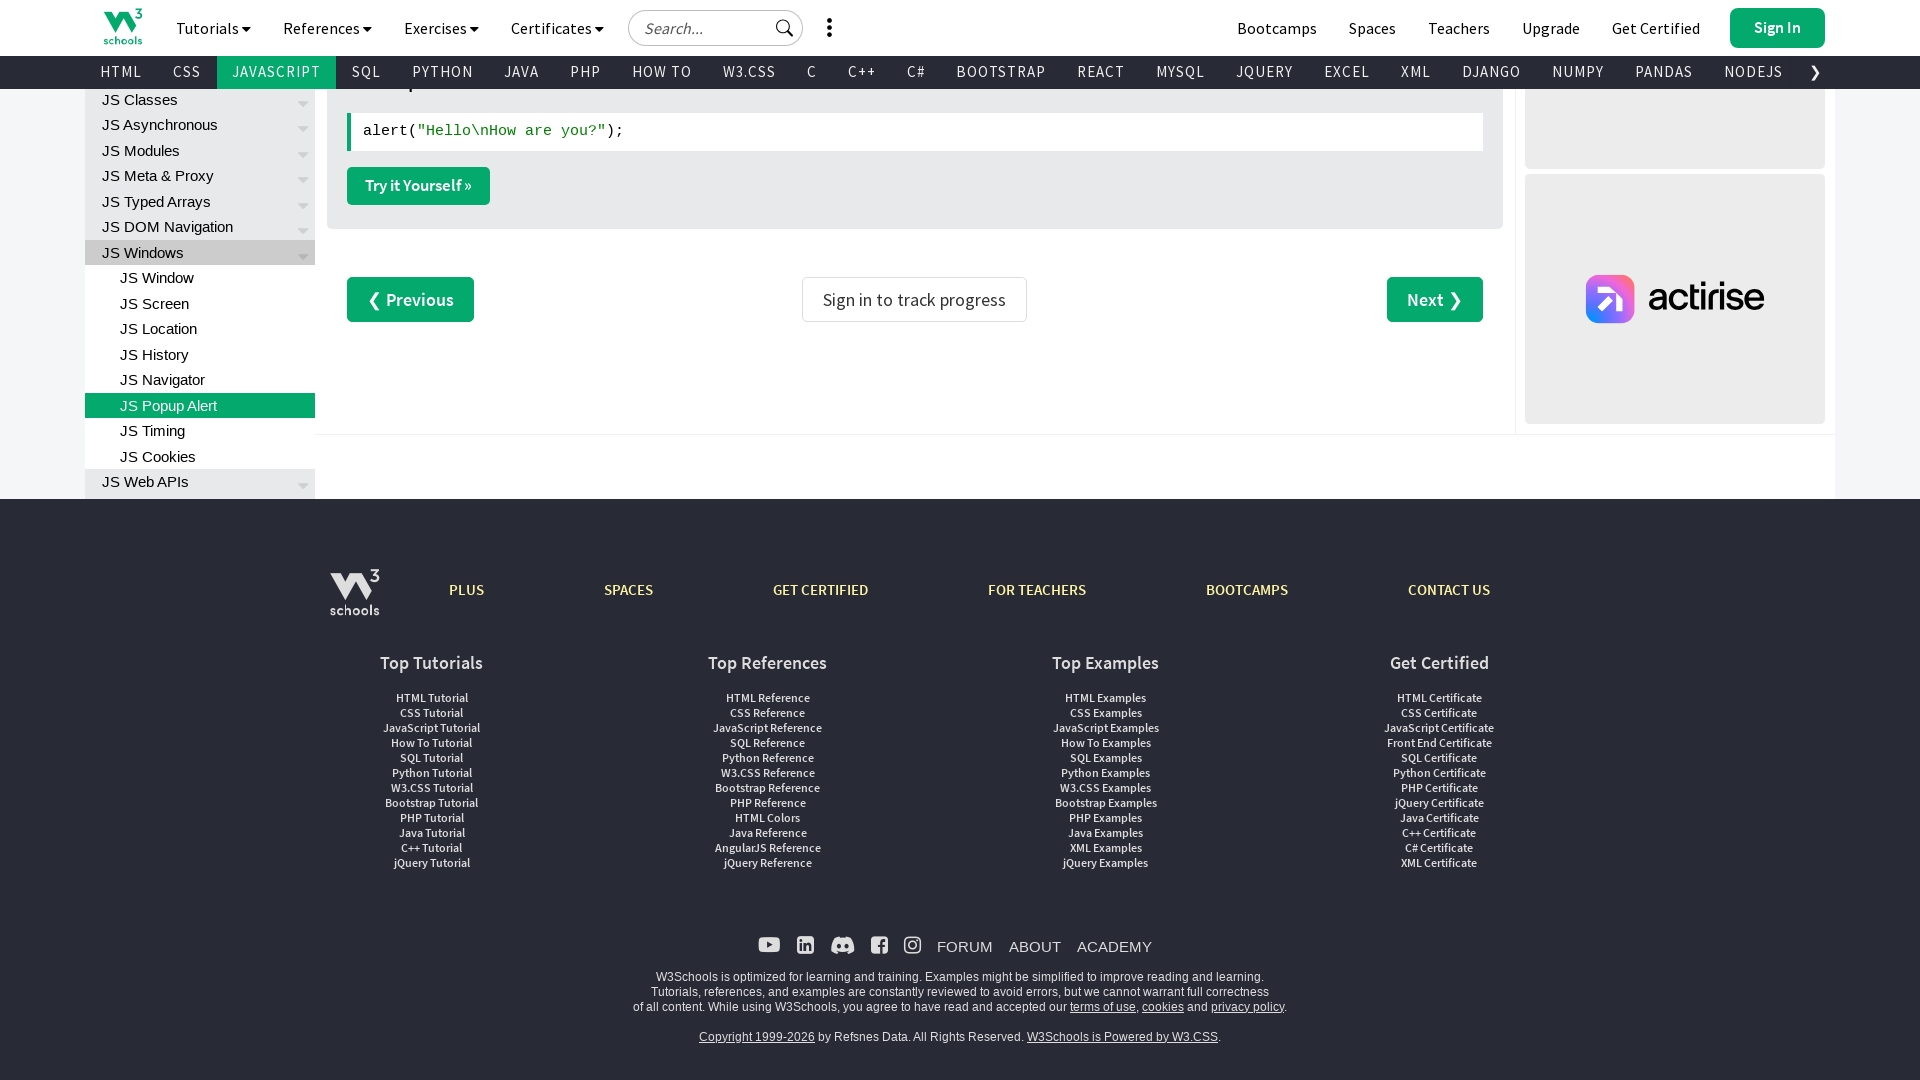

Scrolled right by 1000 pixels and down by 2000 pixels
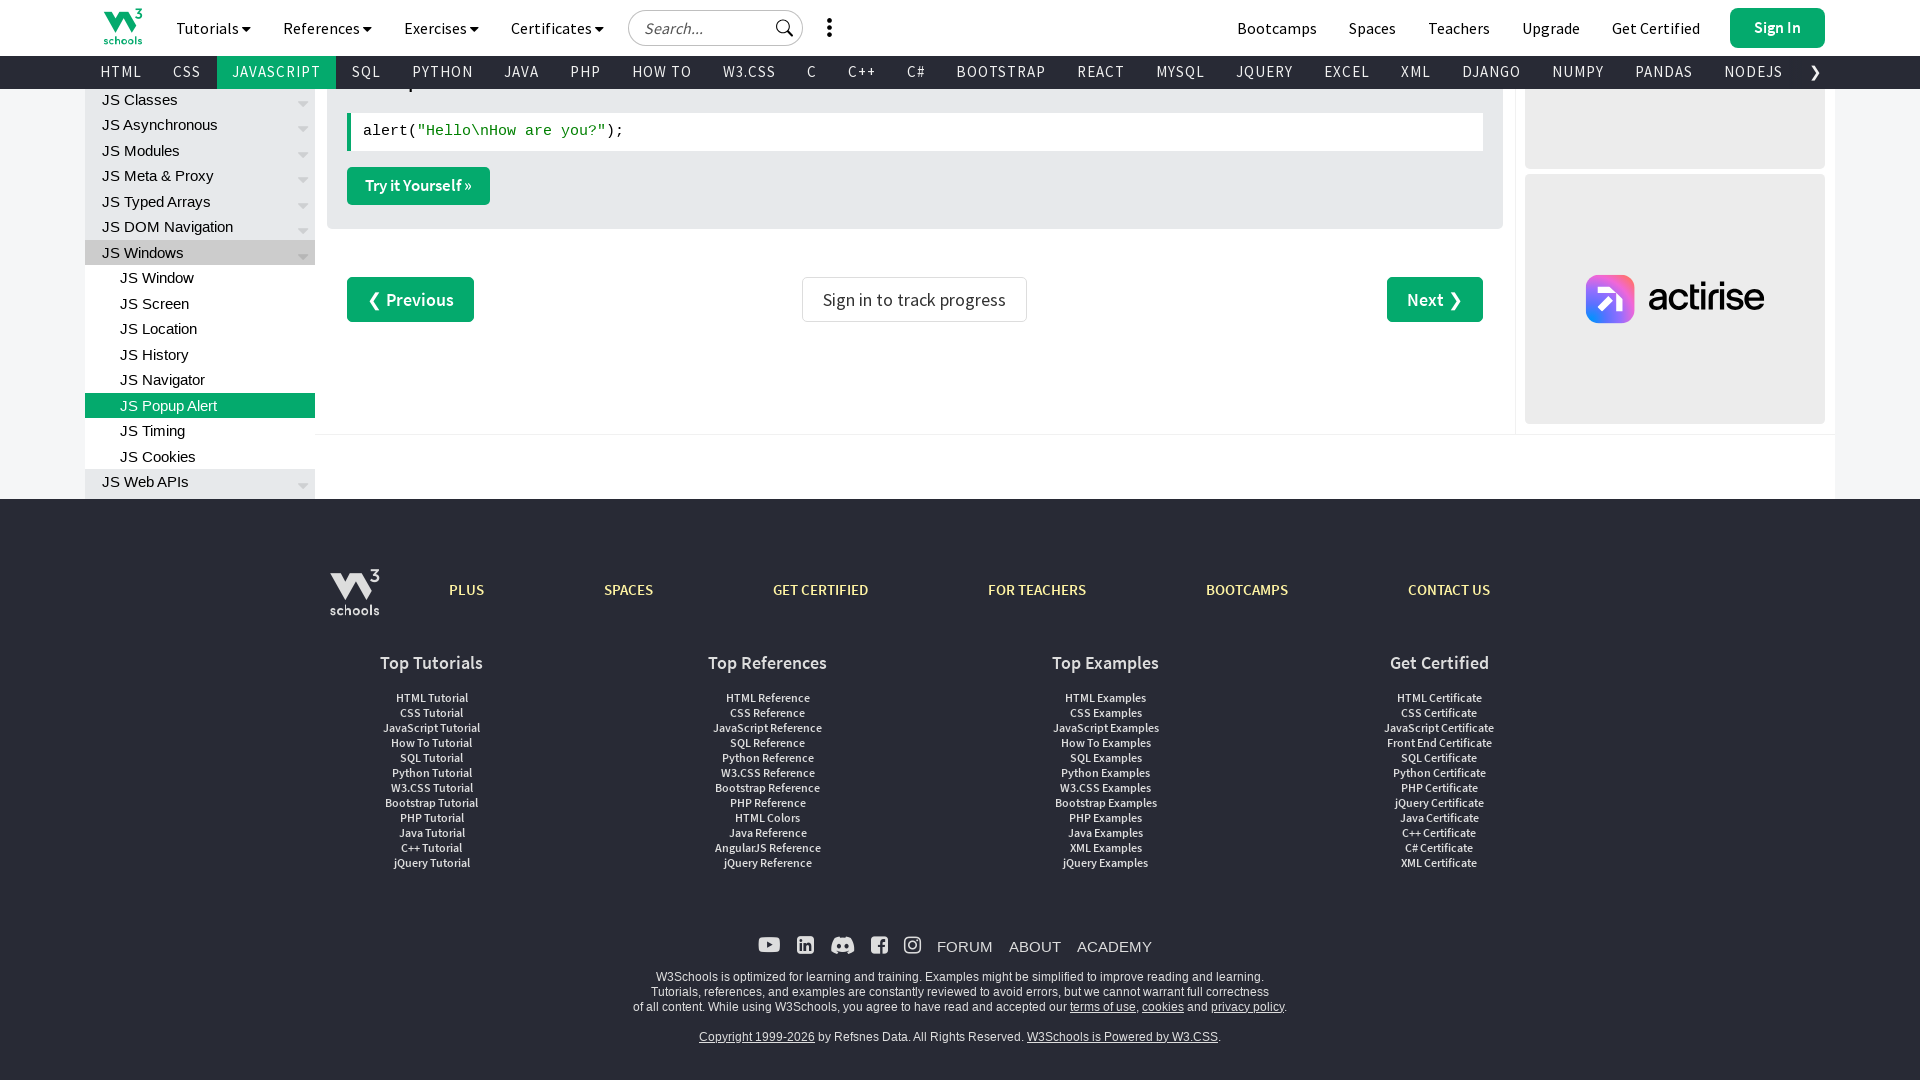

Scrolled left by 3000 pixels
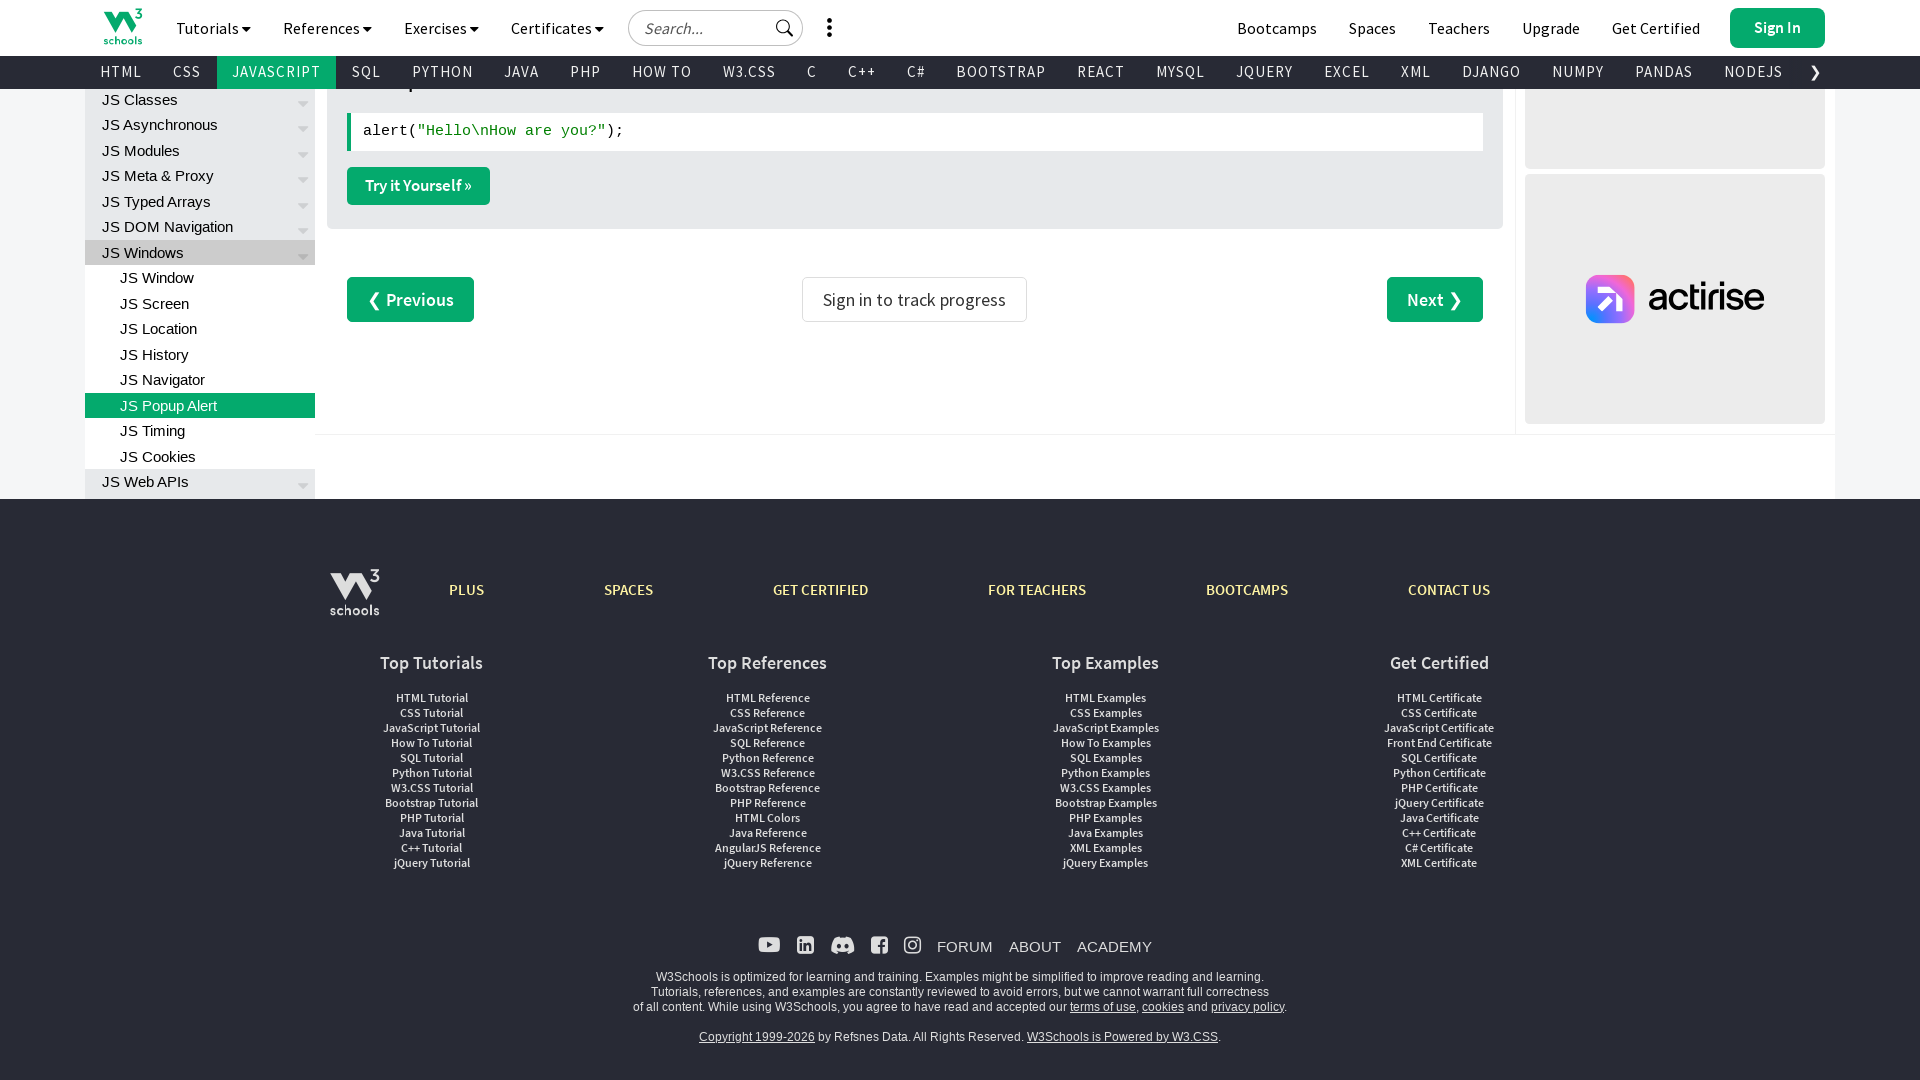

Scrolled right by 1000 pixels and up by 2000 pixels
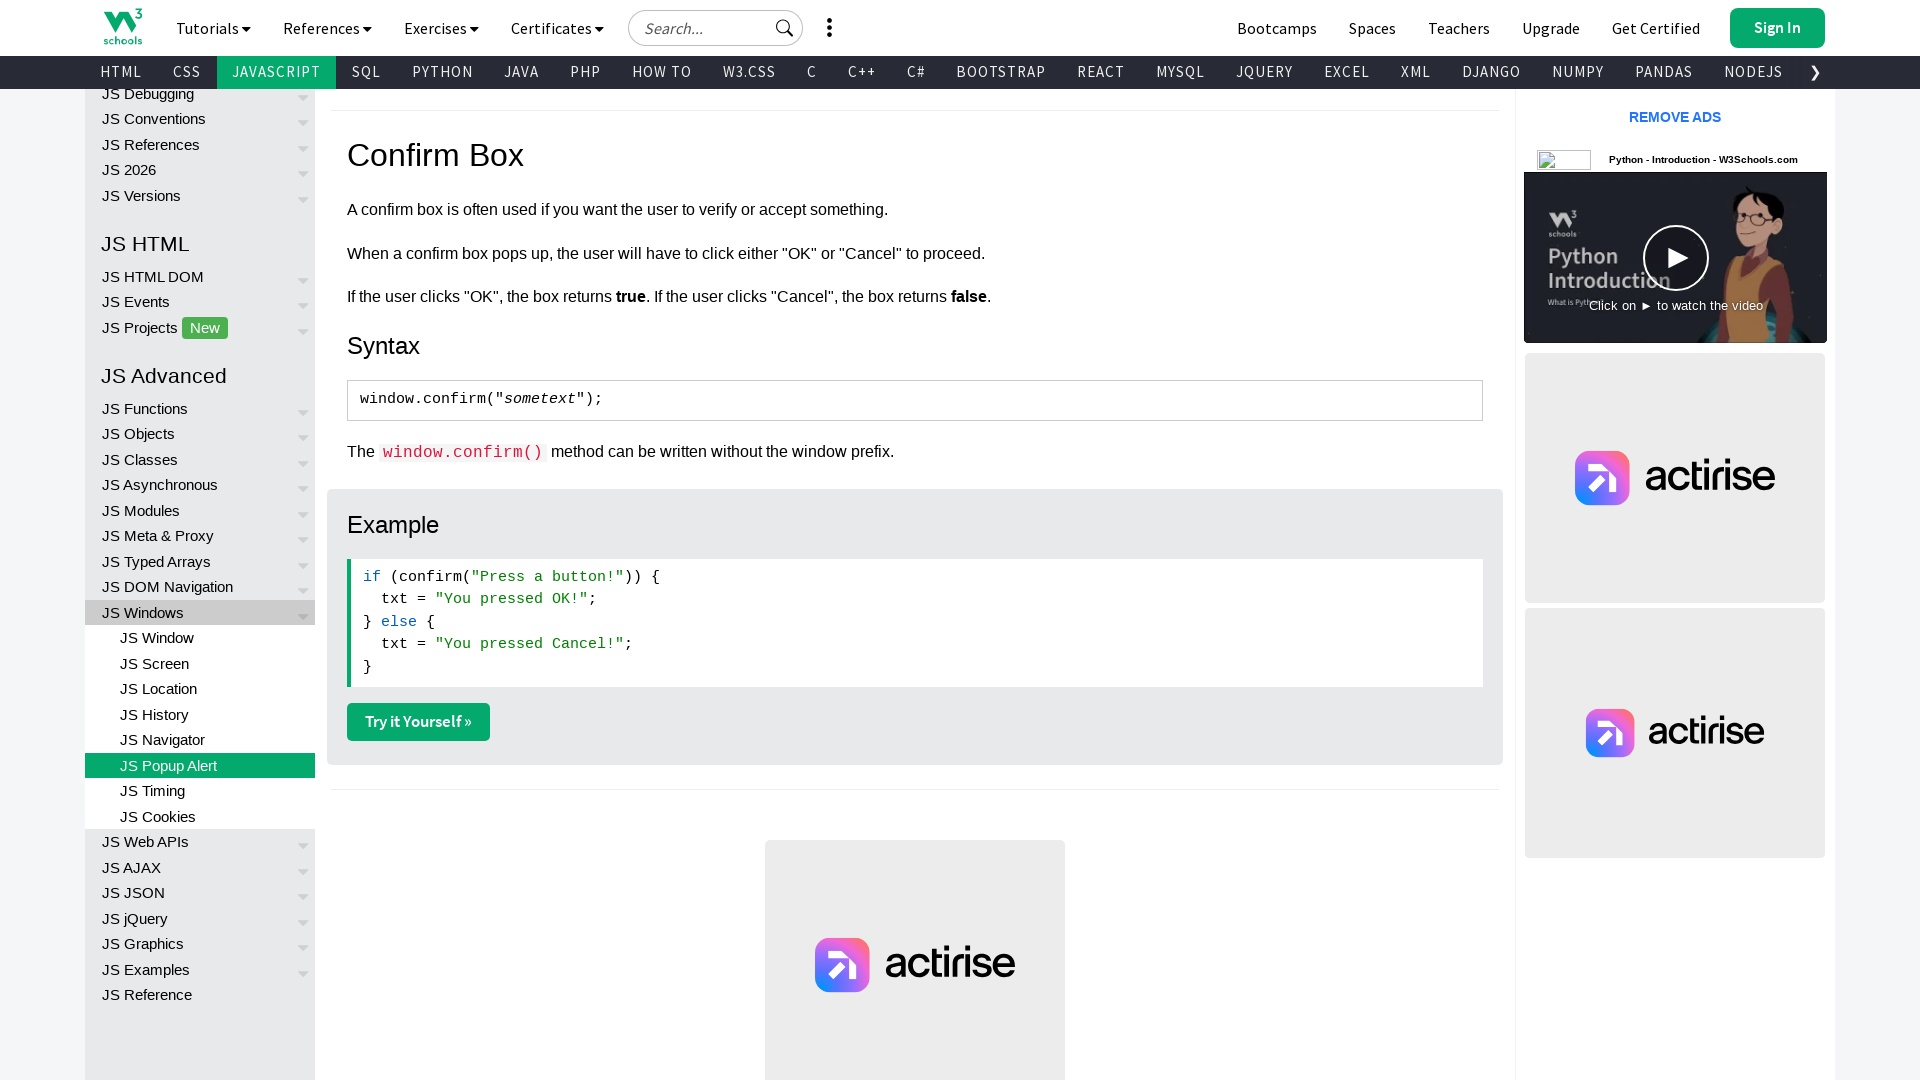

Scrolled left by 3000 pixels and up by 3000 pixels
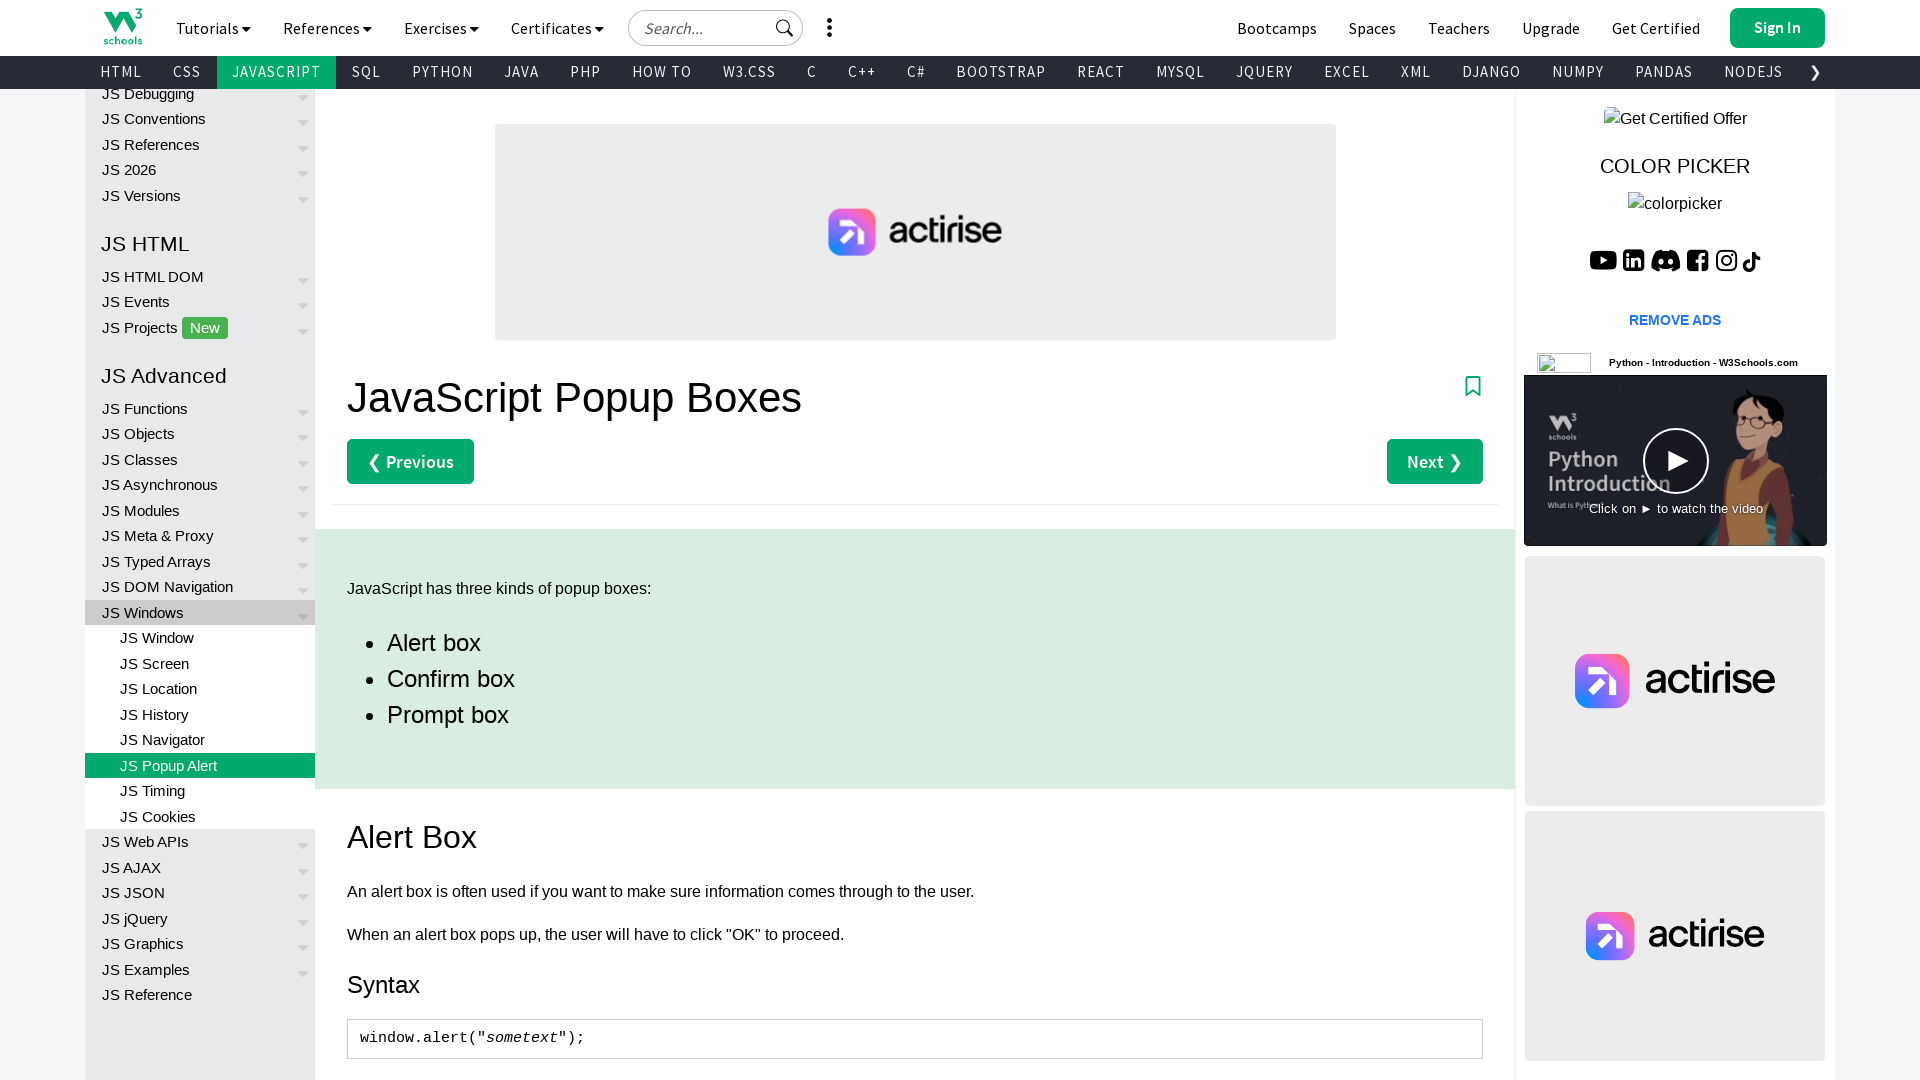

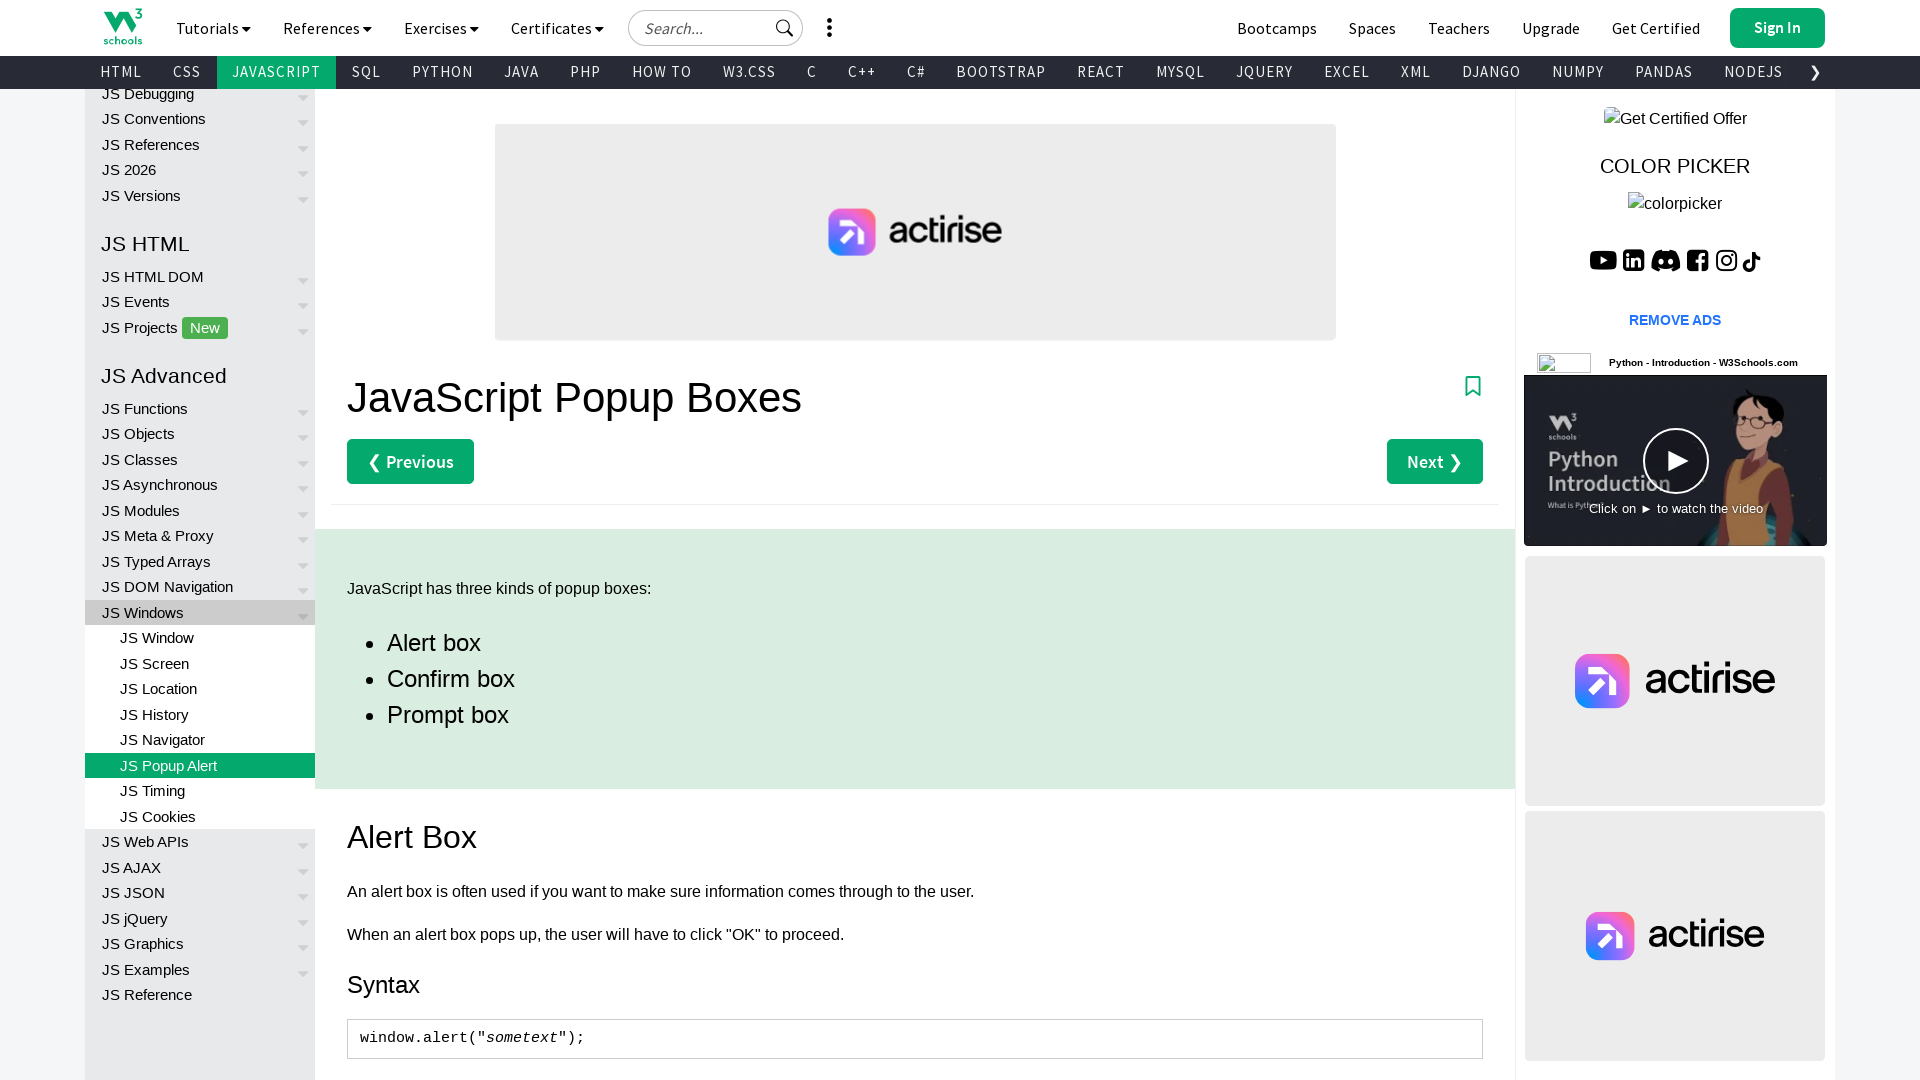